Tests selecting an option from a dropdown using the native select functionality by selecting "Option 1" by its visible text, then verifies the selection was successful.

Starting URL: https://the-internet.herokuapp.com/dropdown

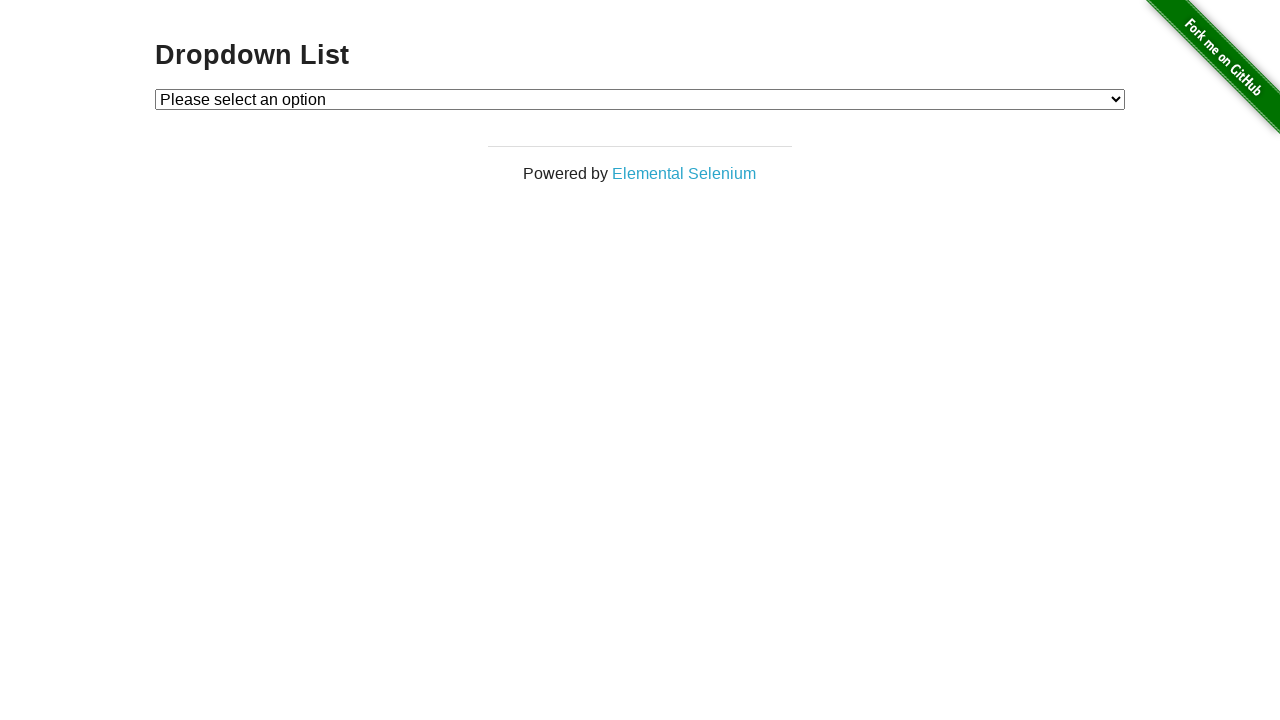

Waited for dropdown element to be present
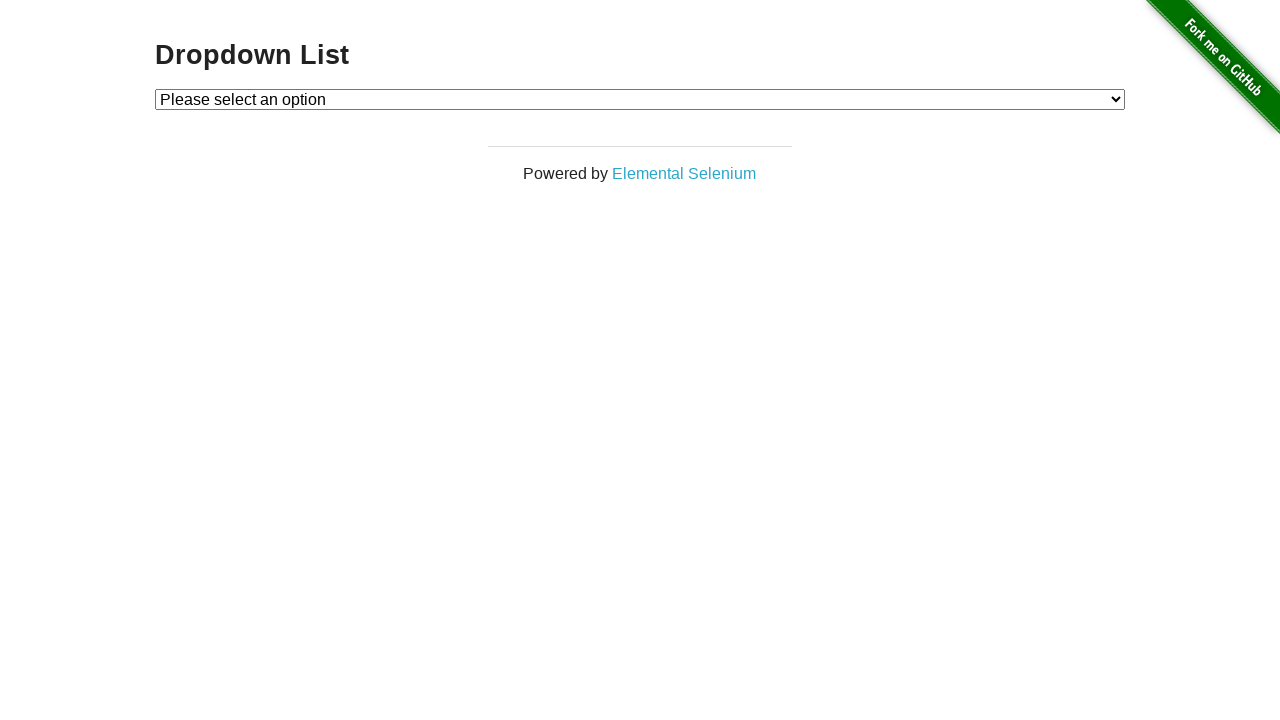

Selected 'Option 1' from dropdown by visible text on #dropdown
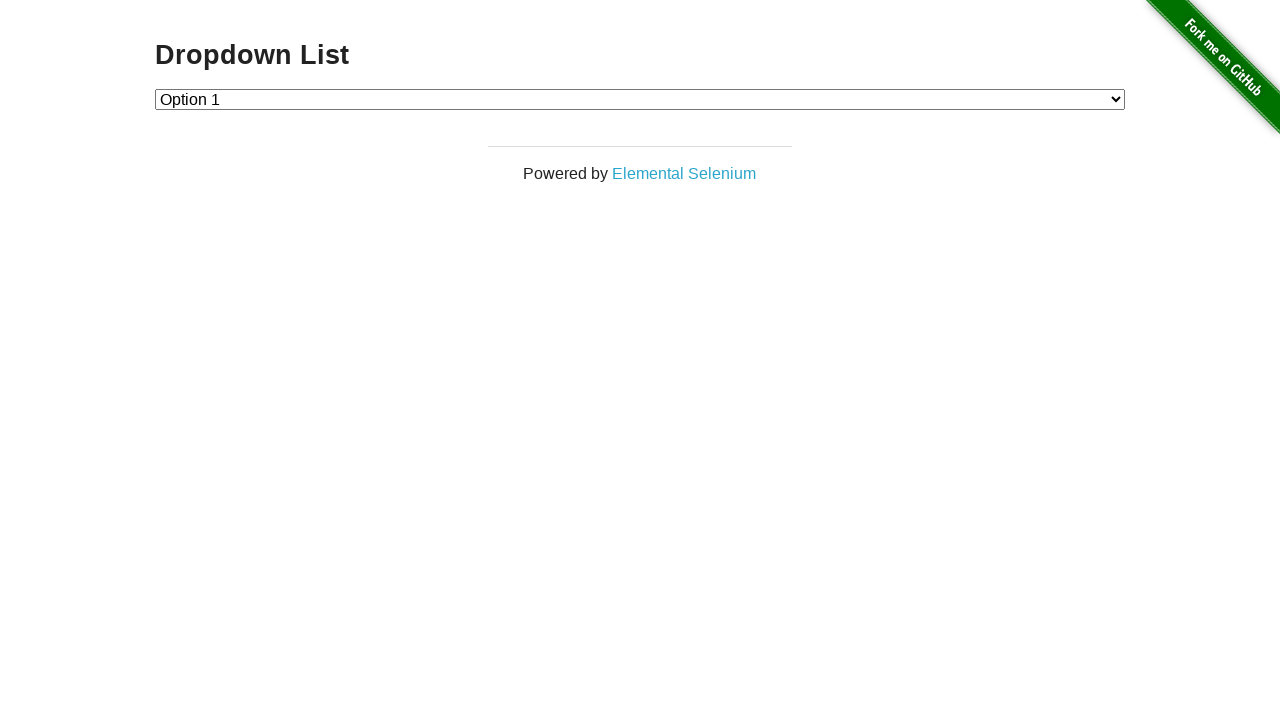

Retrieved selected dropdown value
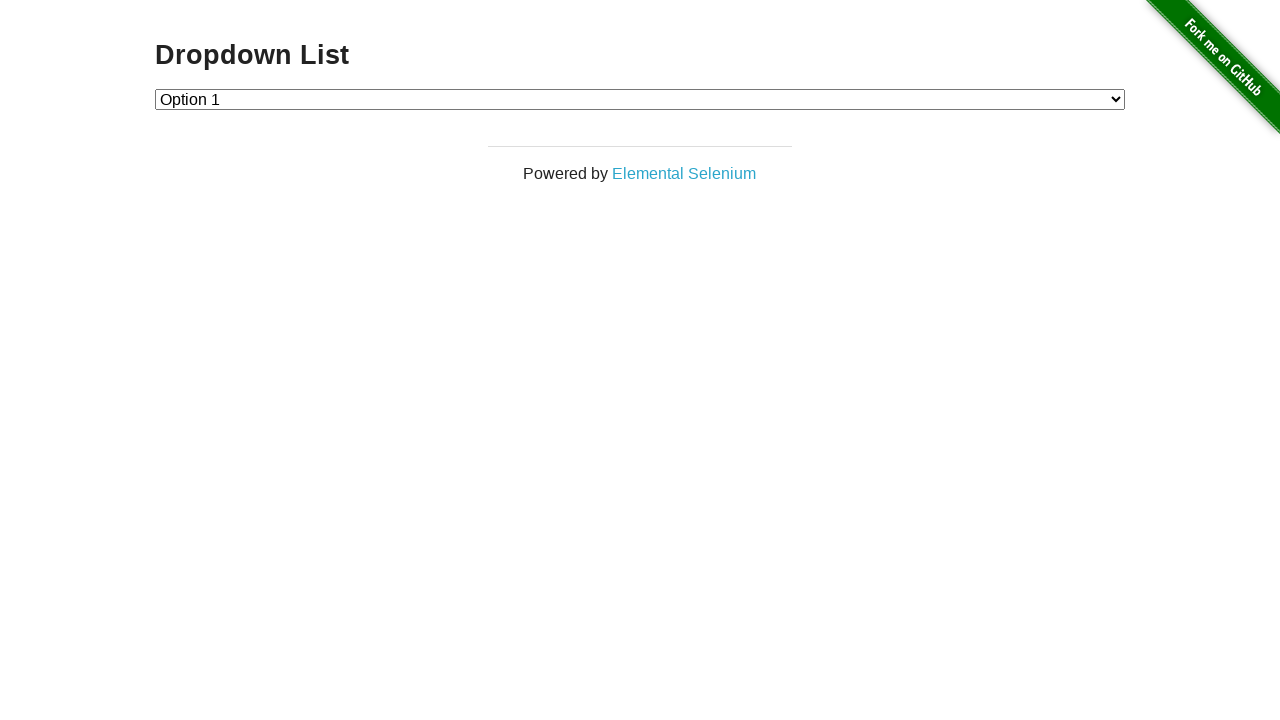

Verified that selected value equals '1' (Option 1)
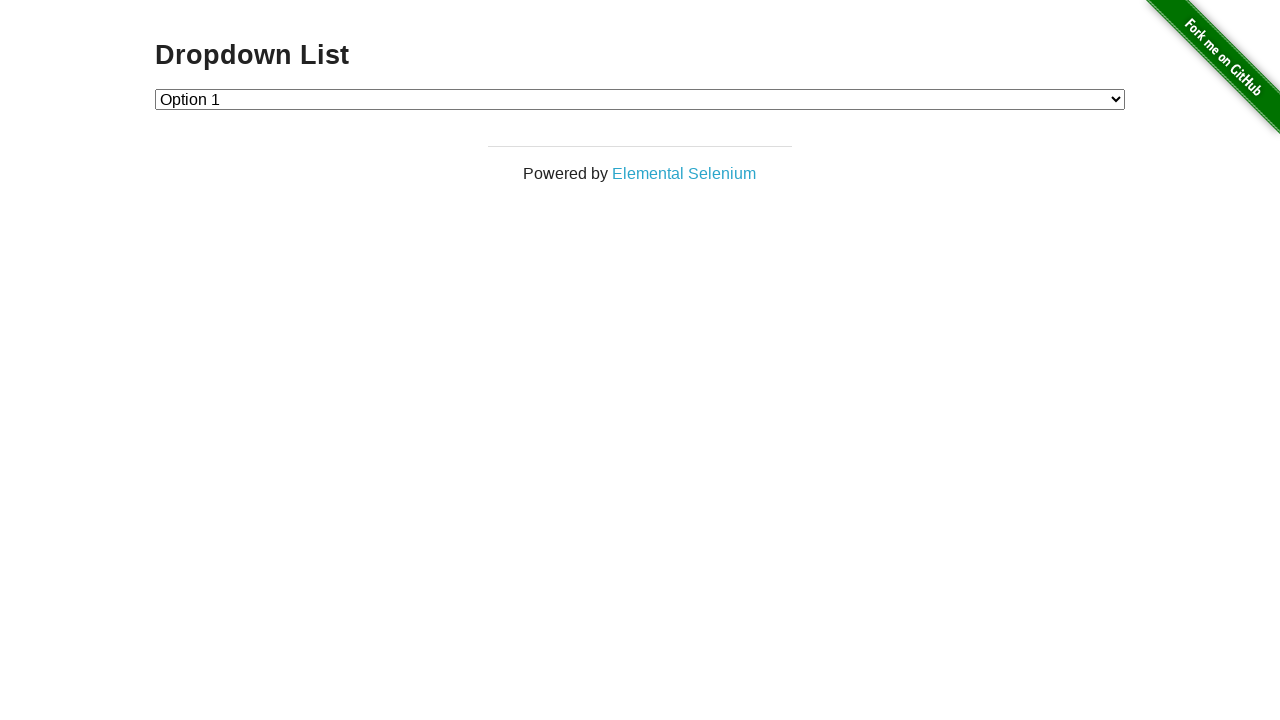

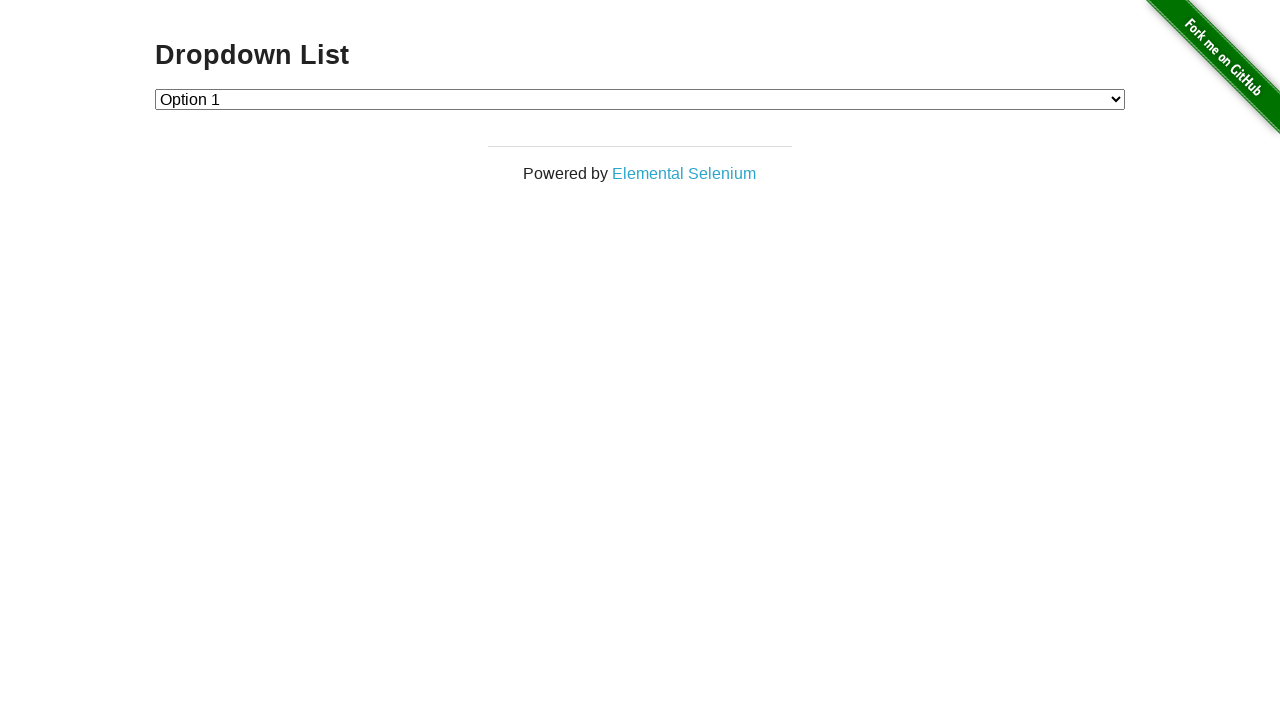